Tests dropdown selection functionality by selecting specific values from Industry and Country dropdowns without using Select class

Starting URL: https://www.orangehrm.com/orangehrm-30-day-trial/

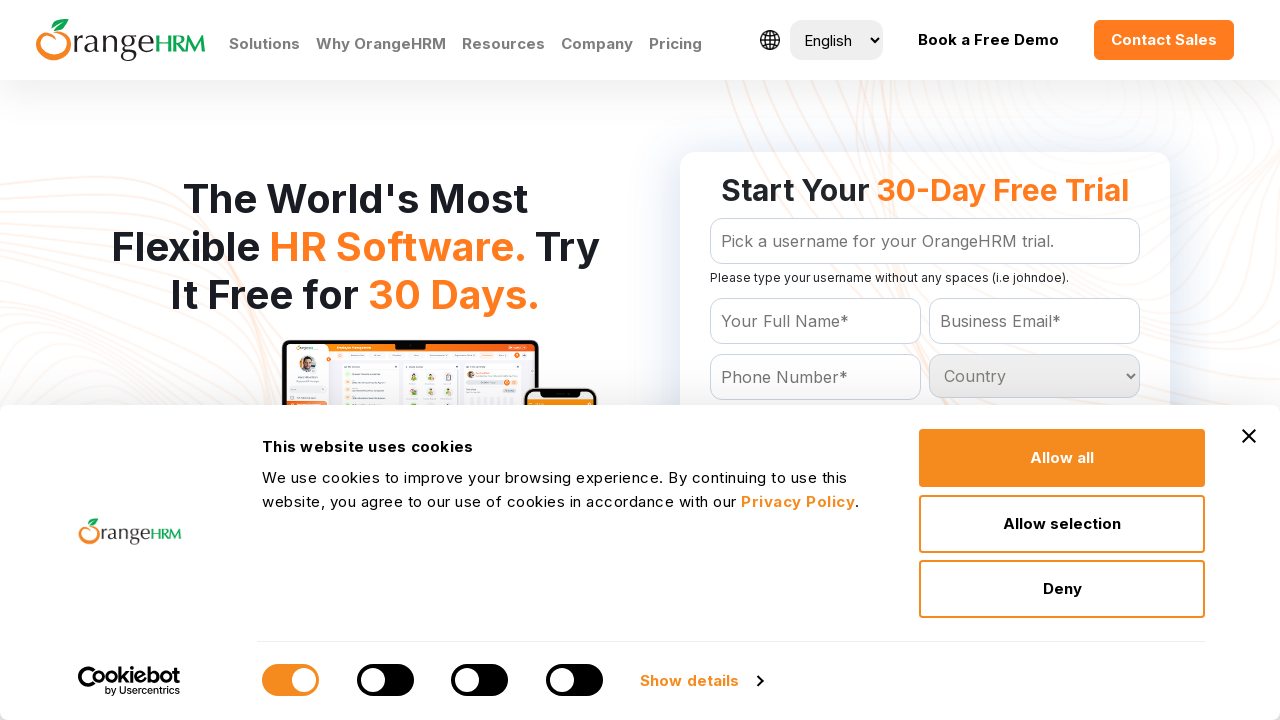

Retrieved all Industry dropdown options
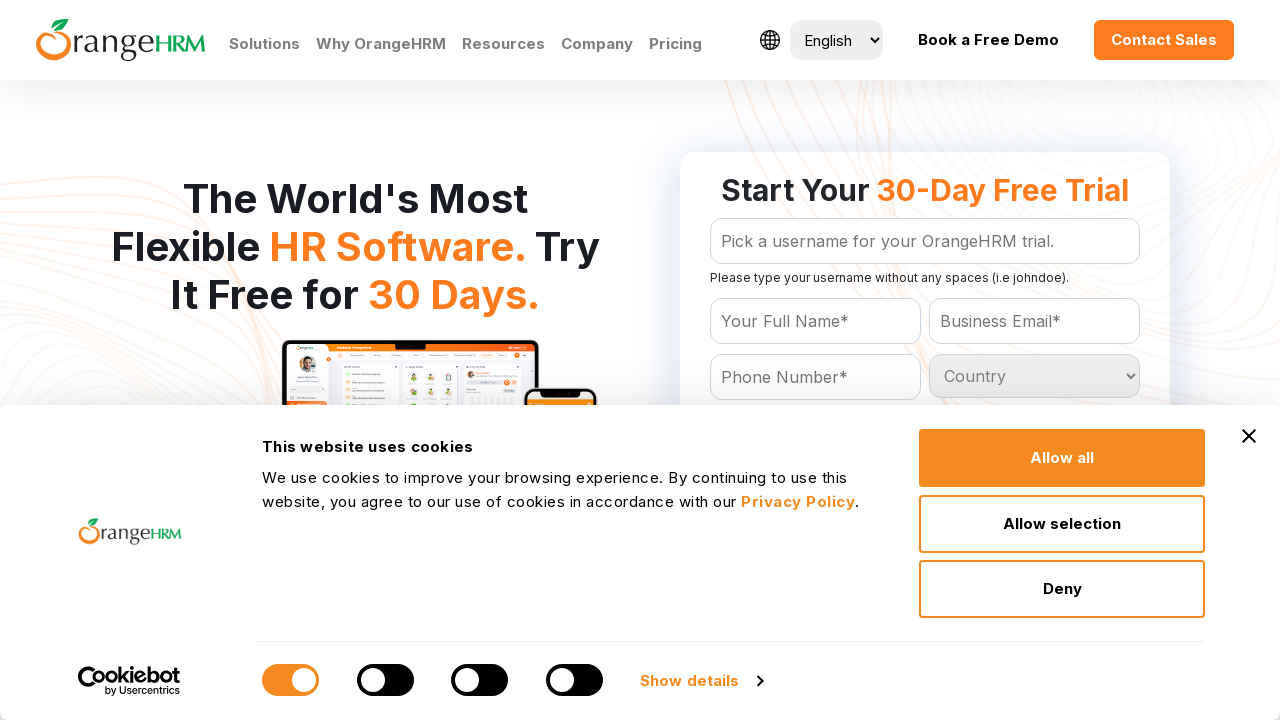

Retrieved all Country dropdown options
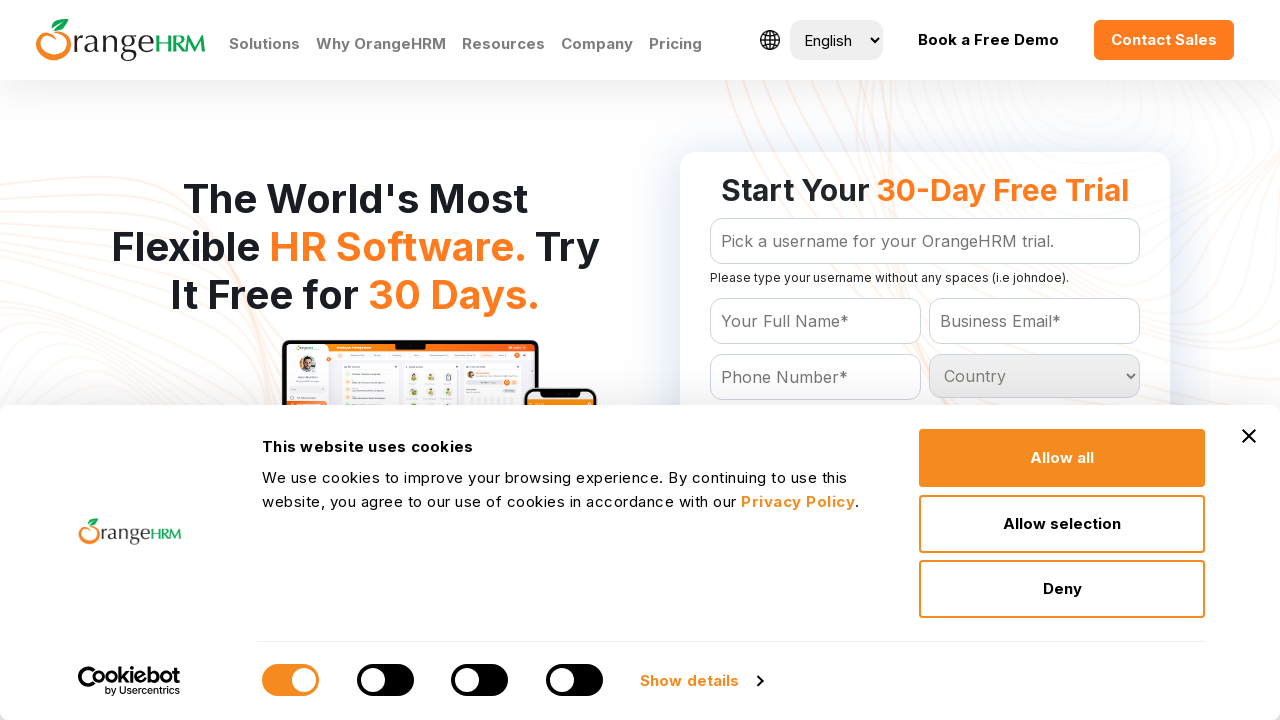

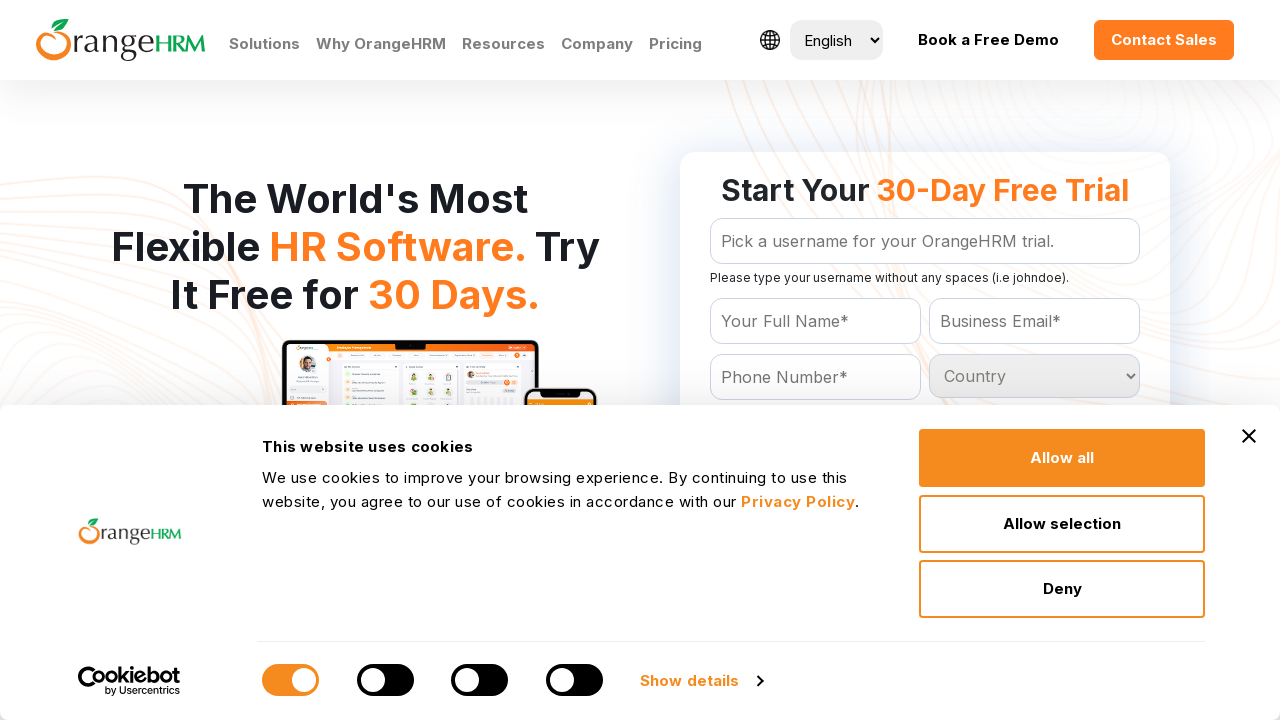